Tests triangle classification with isosceles triangle sides (20, 20, 30)

Starting URL: https://testpages.eviltester.com/styled/apps/triangle/triangle001.html

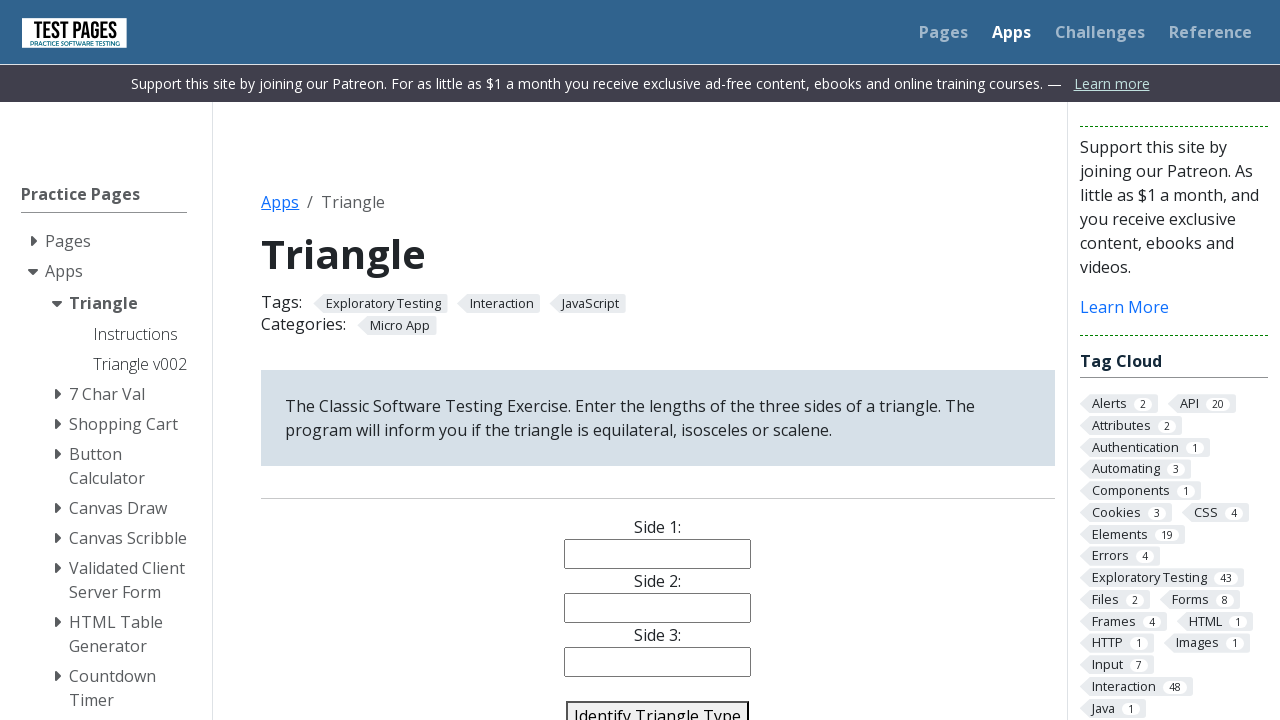

Navigated to triangle classification page
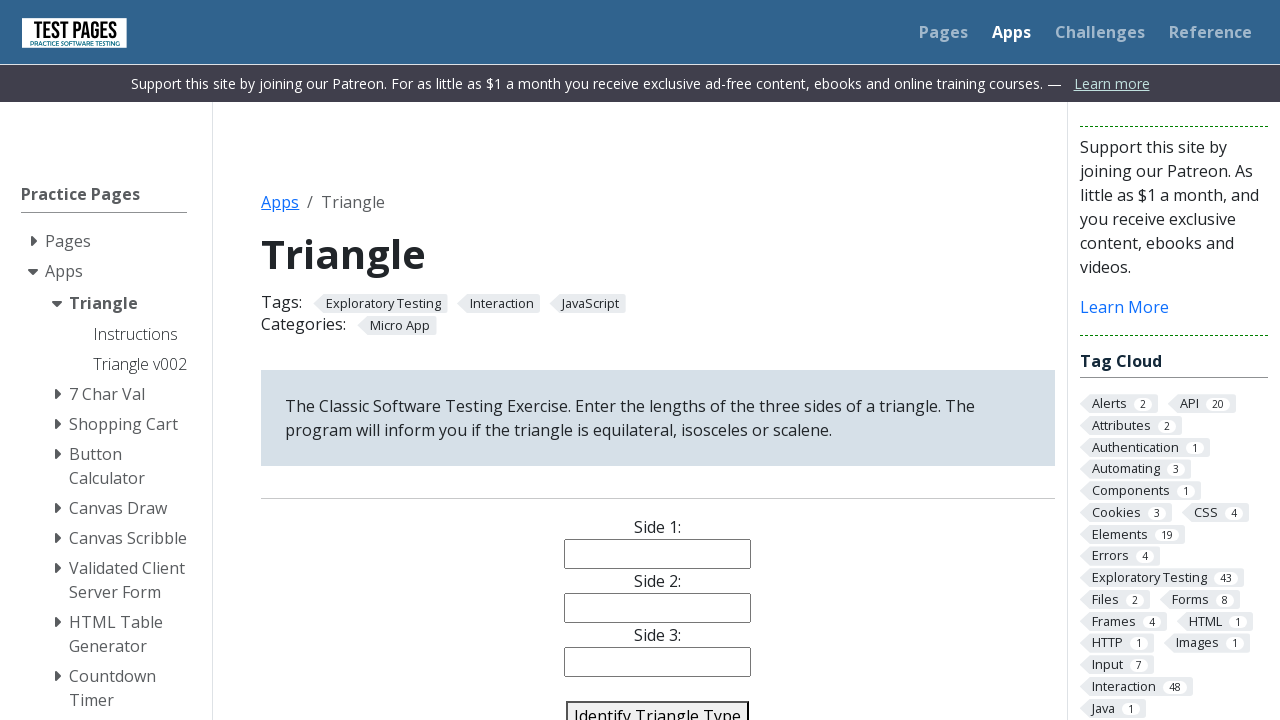

Filled side 1 with value 20 on input[name='side1']
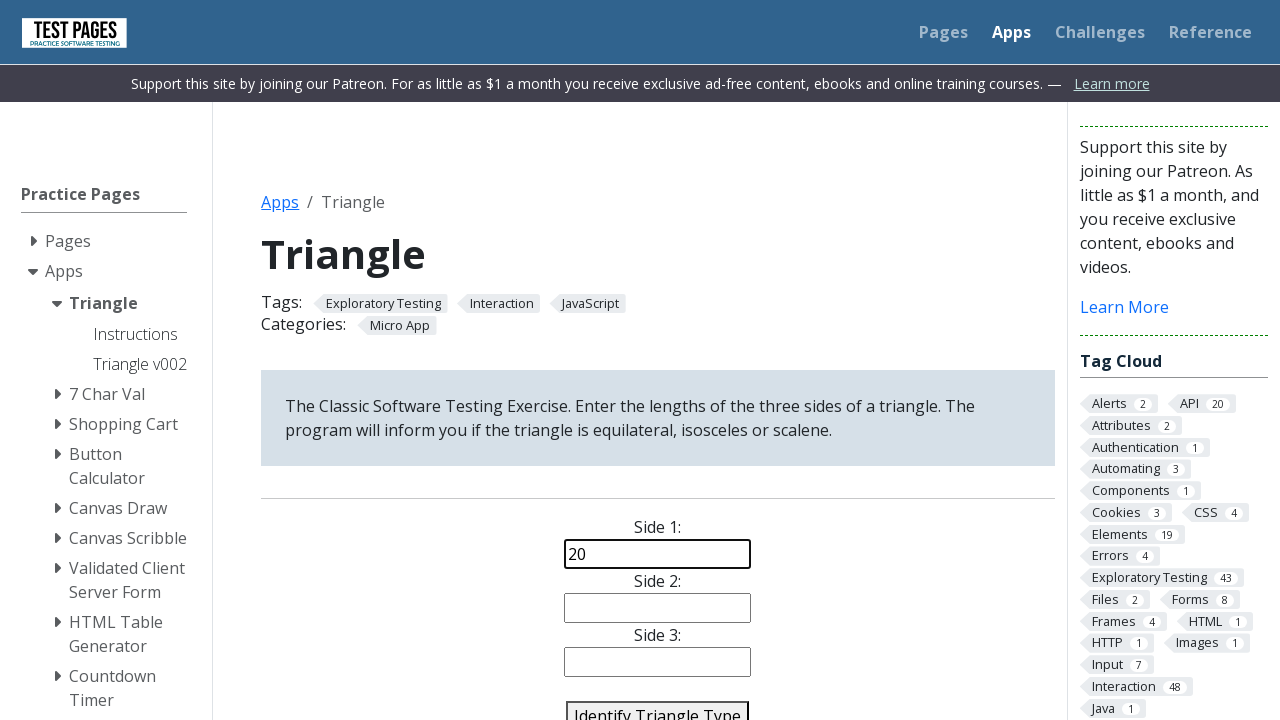

Filled side 2 with value 20 on input[name='side2']
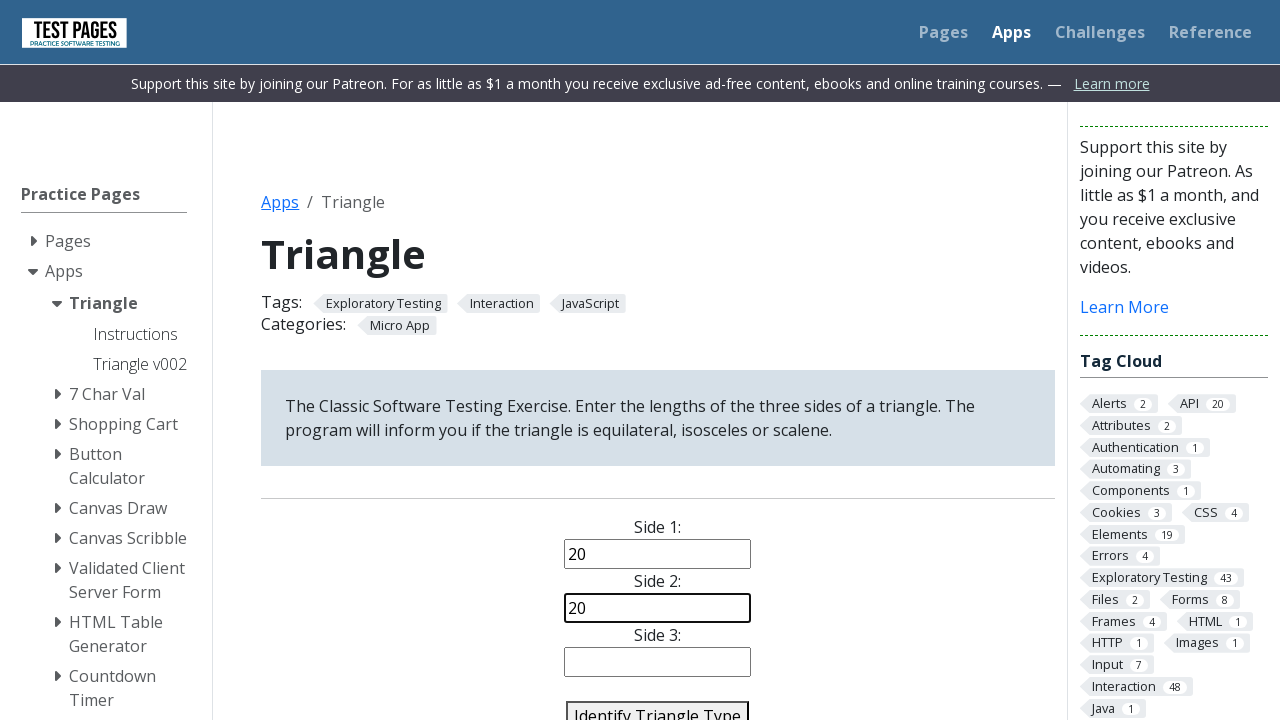

Filled side 3 with value 30 on input[name='side3']
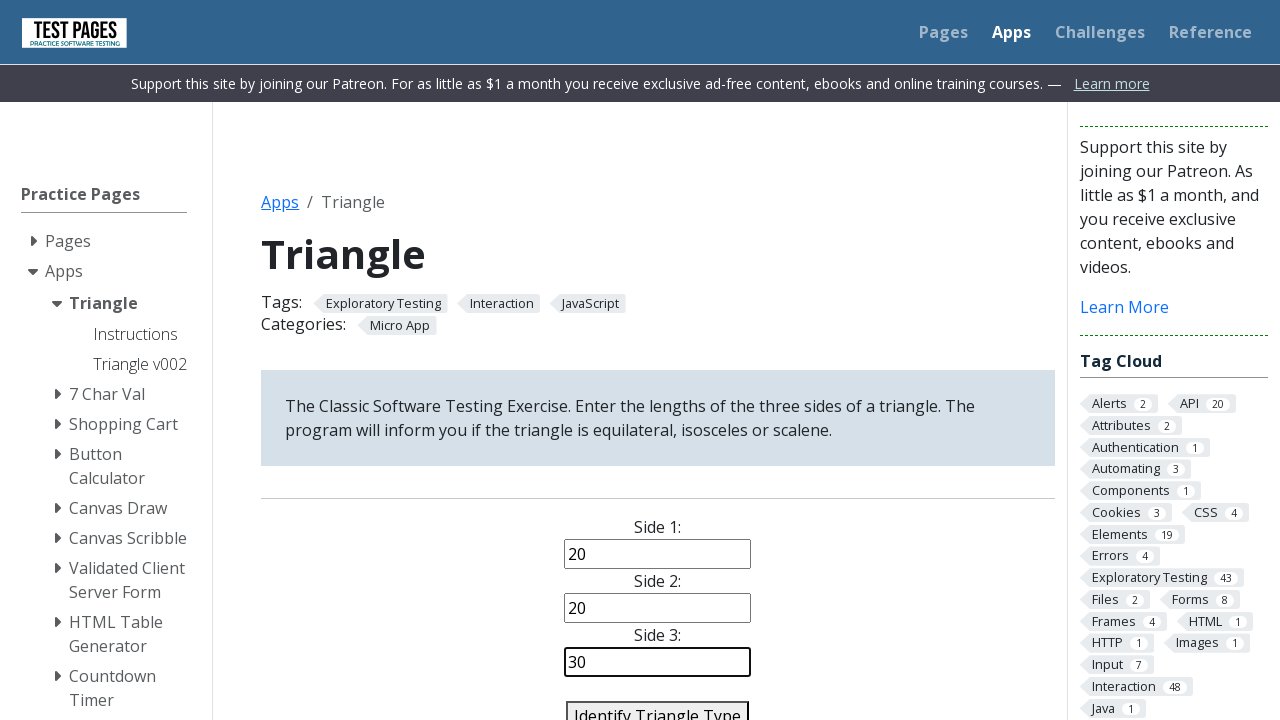

Clicked identify triangle button at (658, 705) on #identify-triangle-action
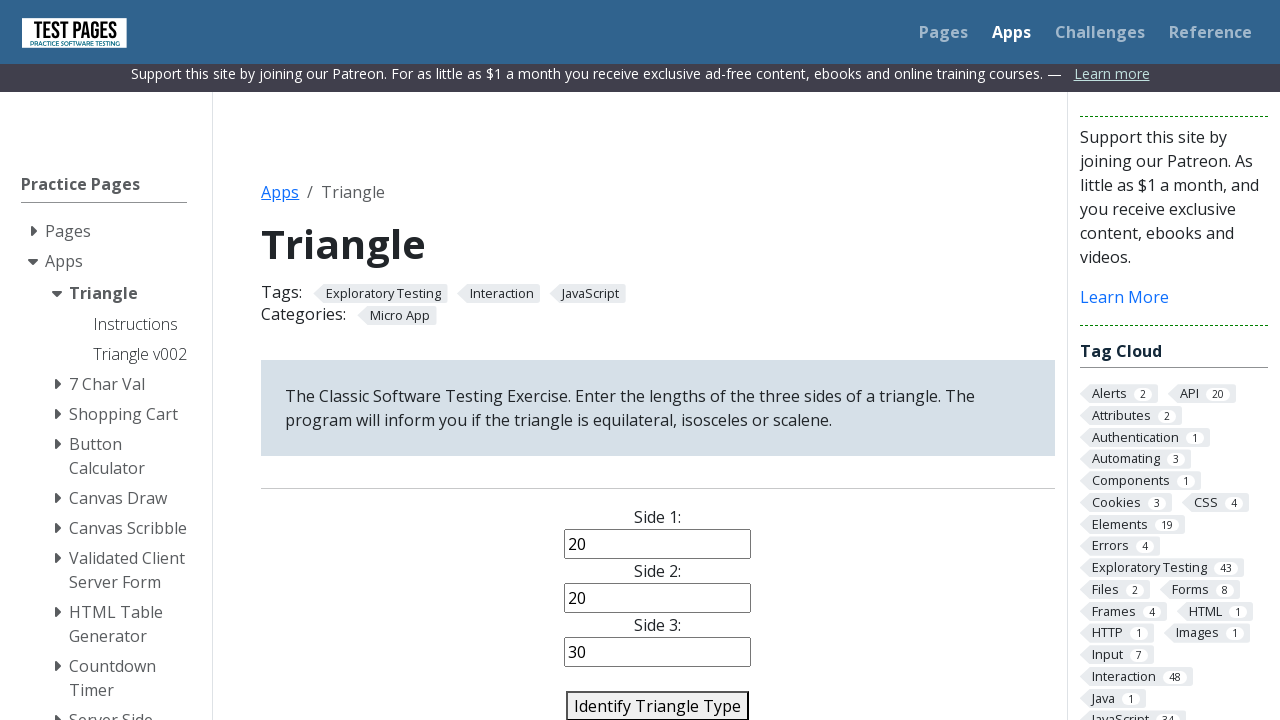

Triangle classification result appeared
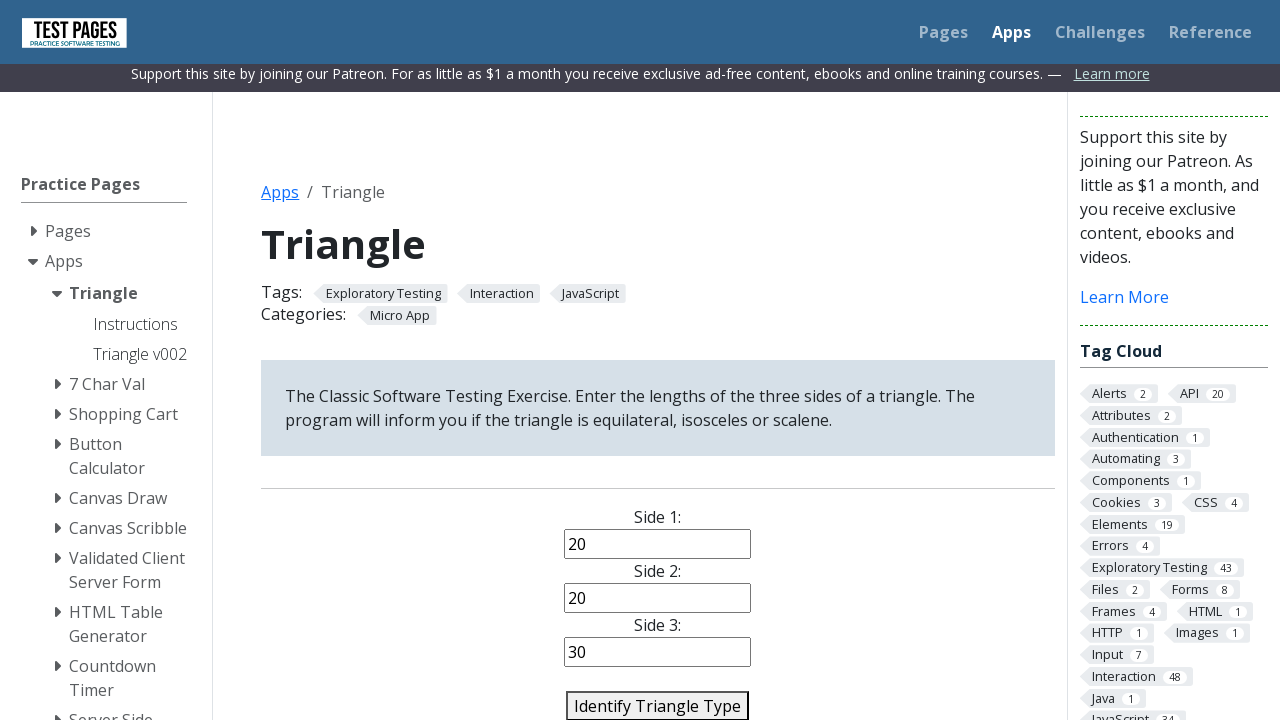

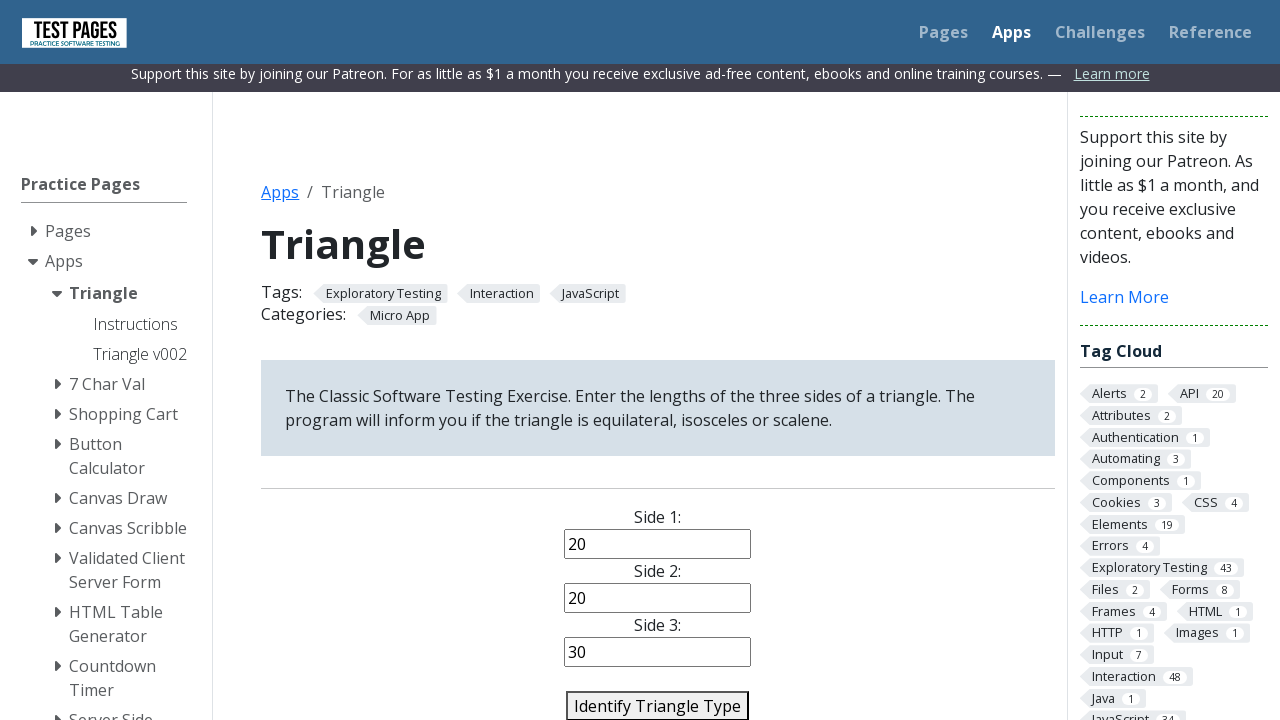